Tests filling textbox elements on a demo form page by entering a name, email, current address, and permanent address into their respective input fields.

Starting URL: https://demoqa.com/text-box

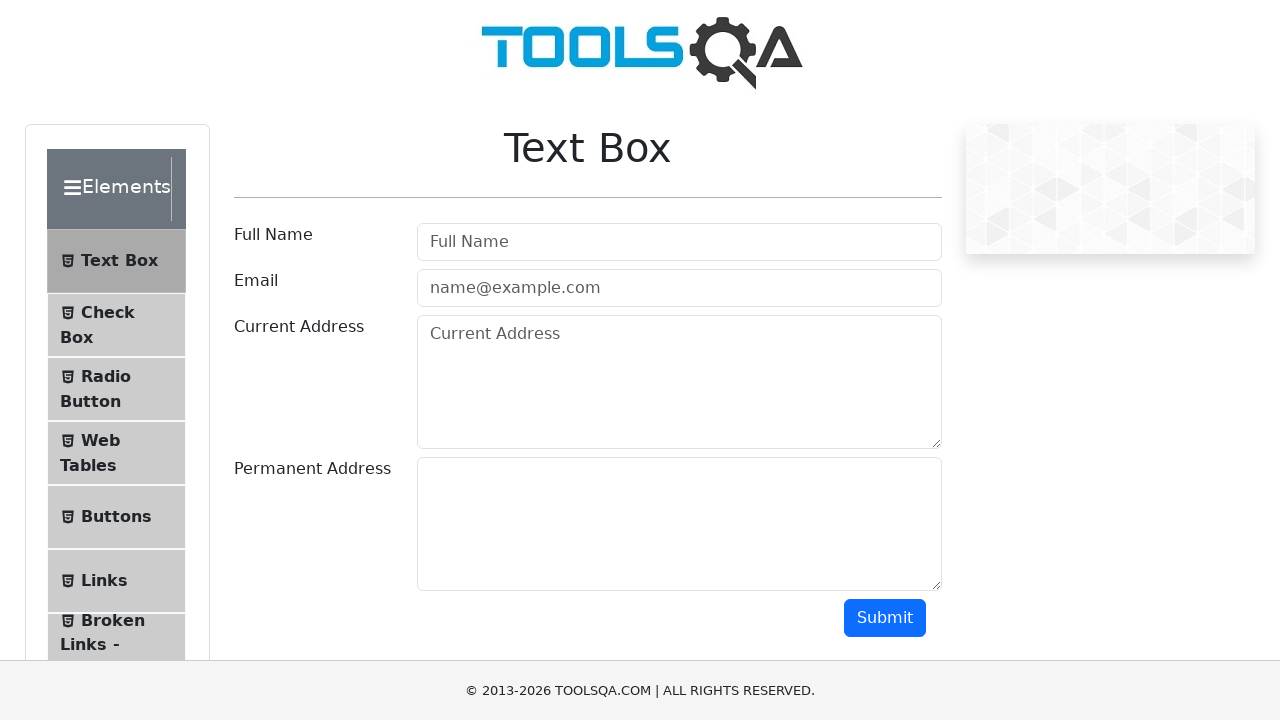

Filled userName textbox with 'John Smith' on #userName
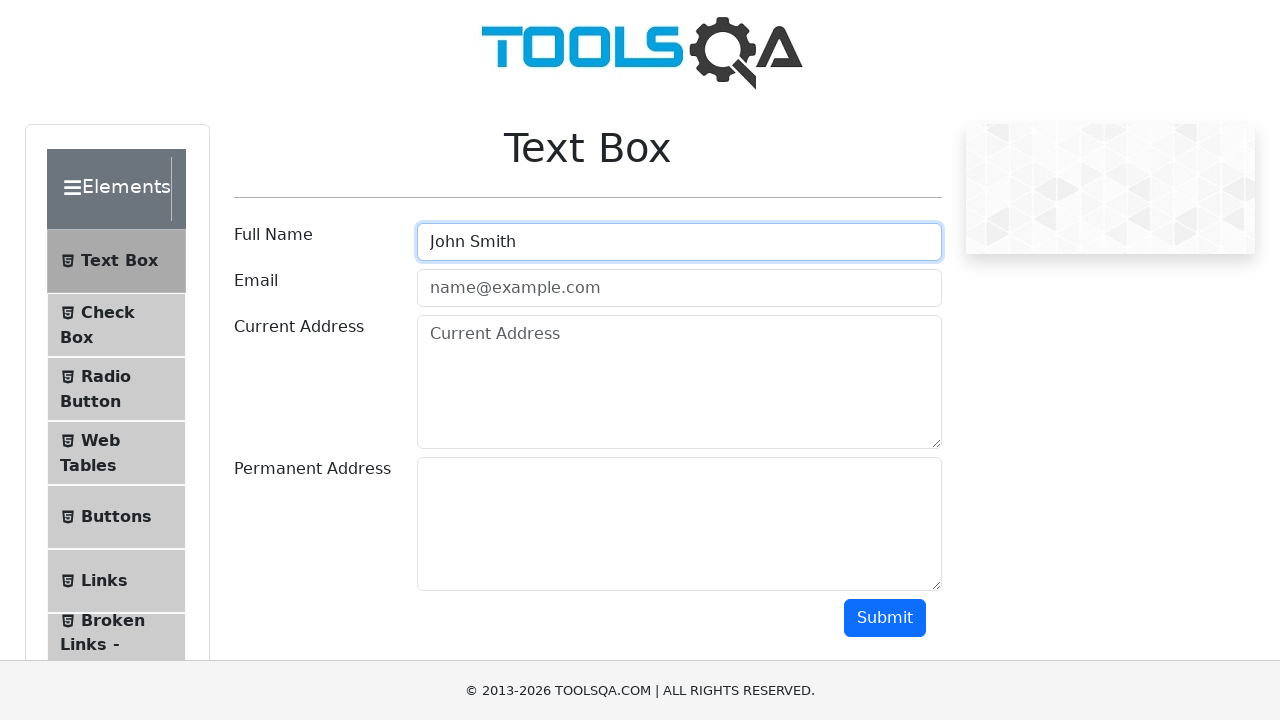

Filled userEmail textbox with 'john.smith@example.com' on #userEmail
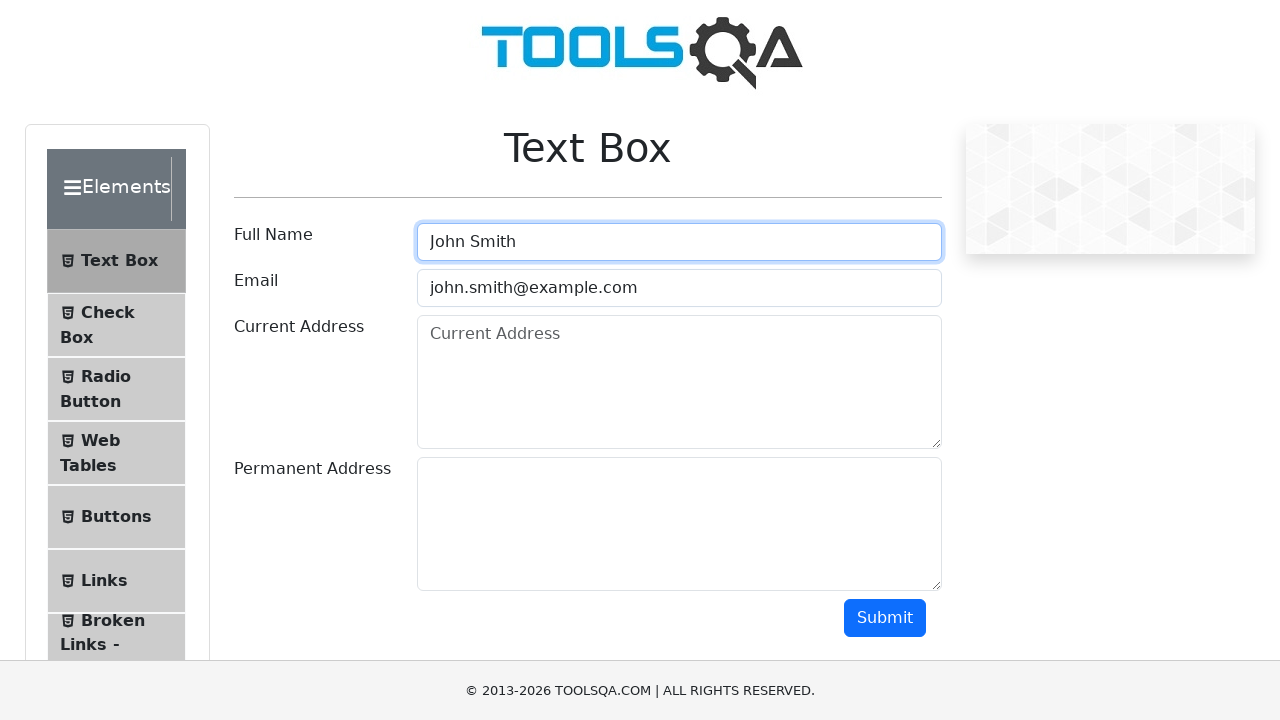

Filled currentAddress textbox with multi-line address on #currentAddress
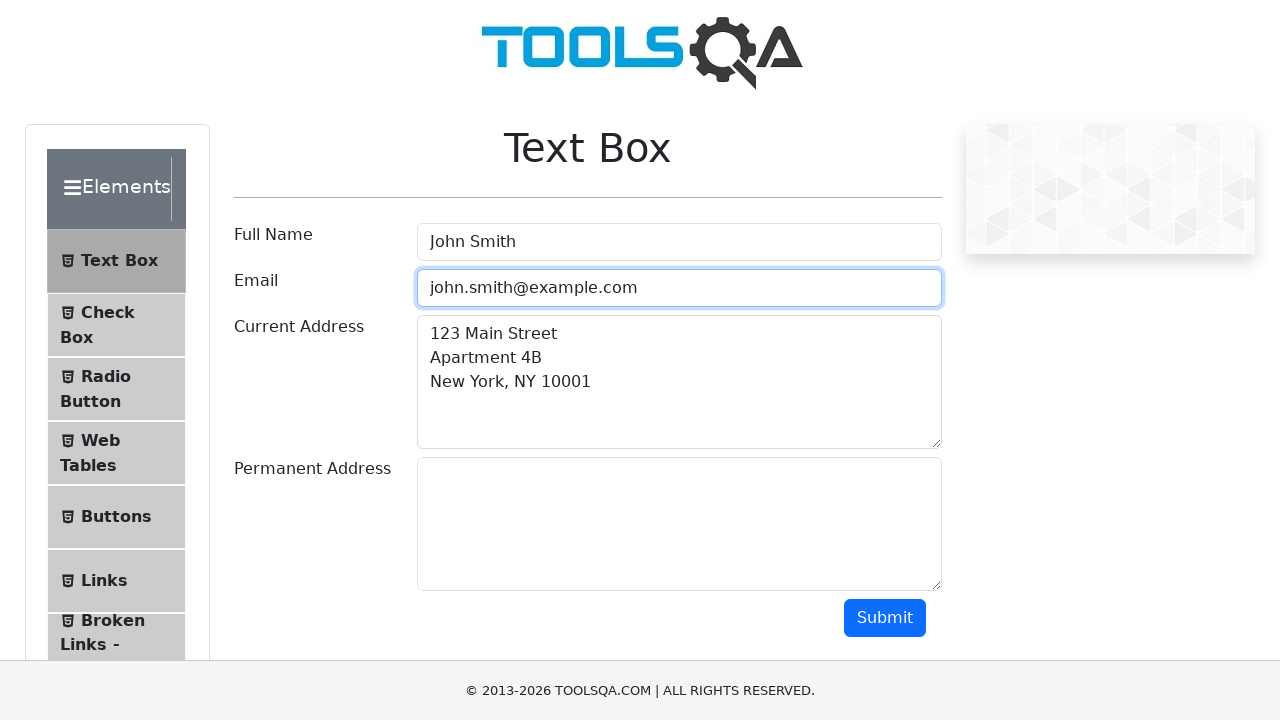

Filled permanentAddress textbox with multi-line address on #permanentAddress
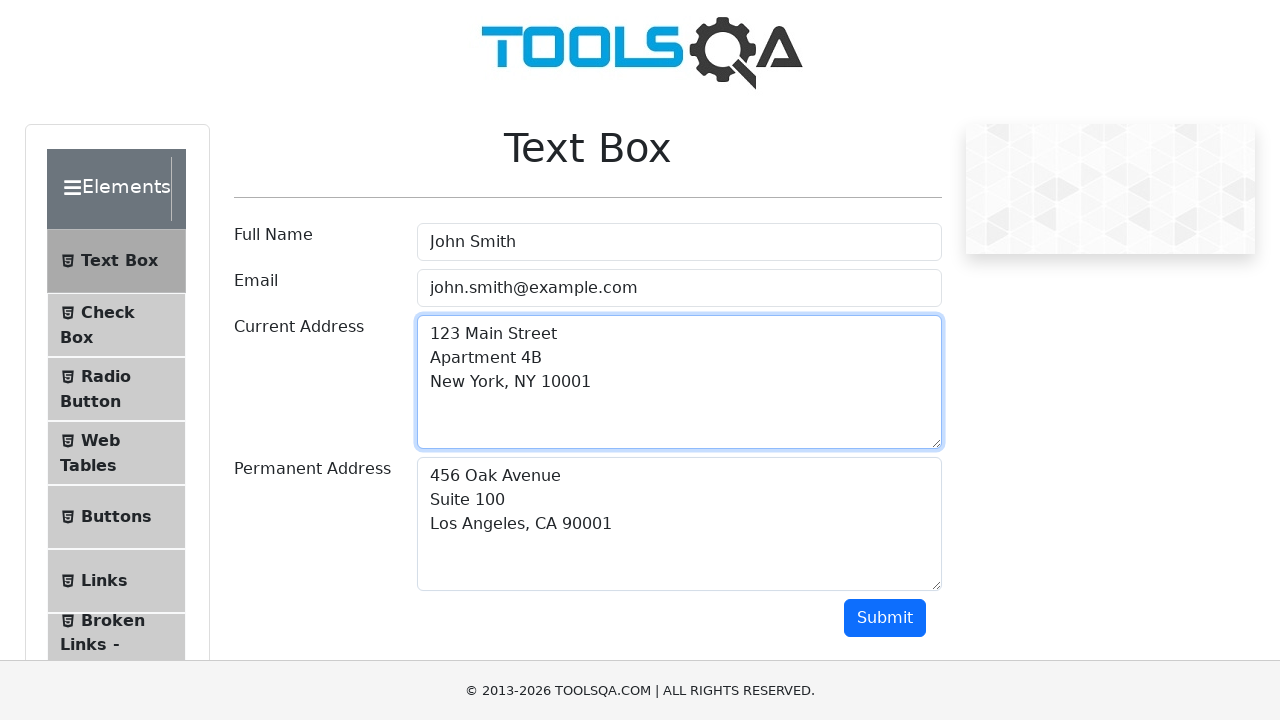

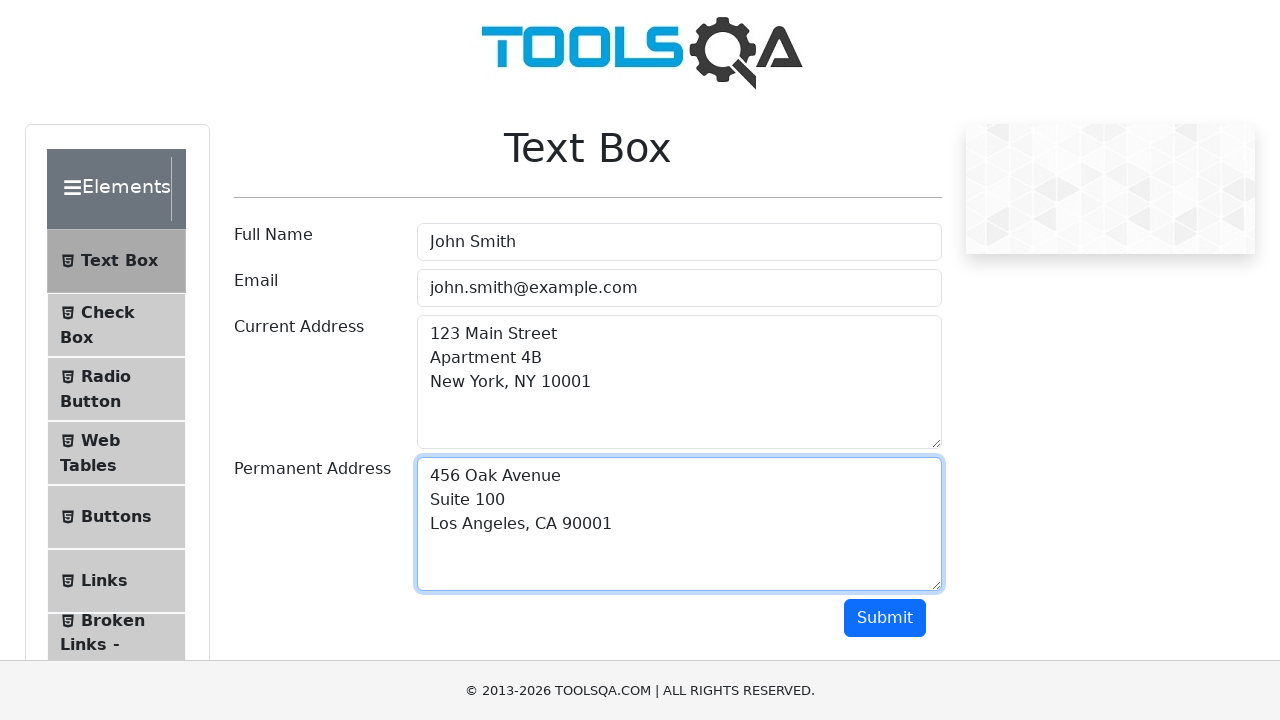